Tests checkbox functionality by clicking a checkbox to select it, verifying selection, then clicking again to deselect and verifying deselection

Starting URL: https://rahulshettyacademy.com/AutomationPractice/

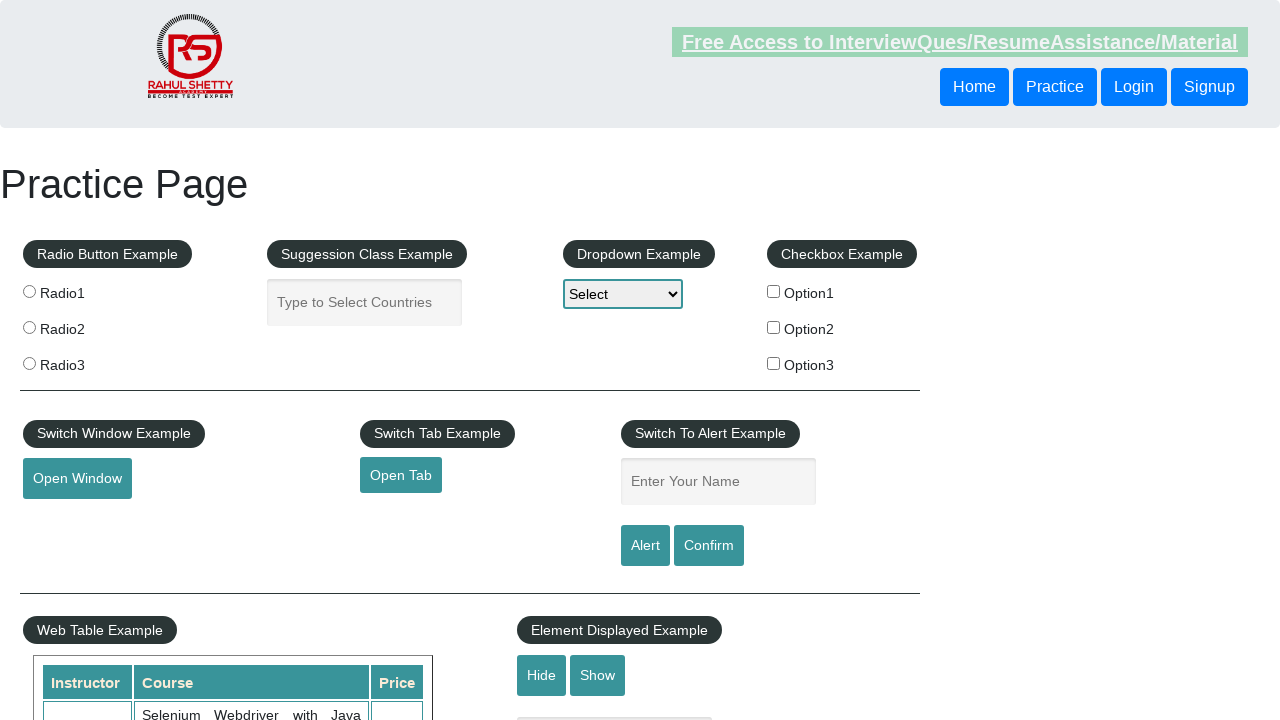

Clicked checkbox #checkBoxOption1 to select it at (774, 291) on #checkBoxOption1
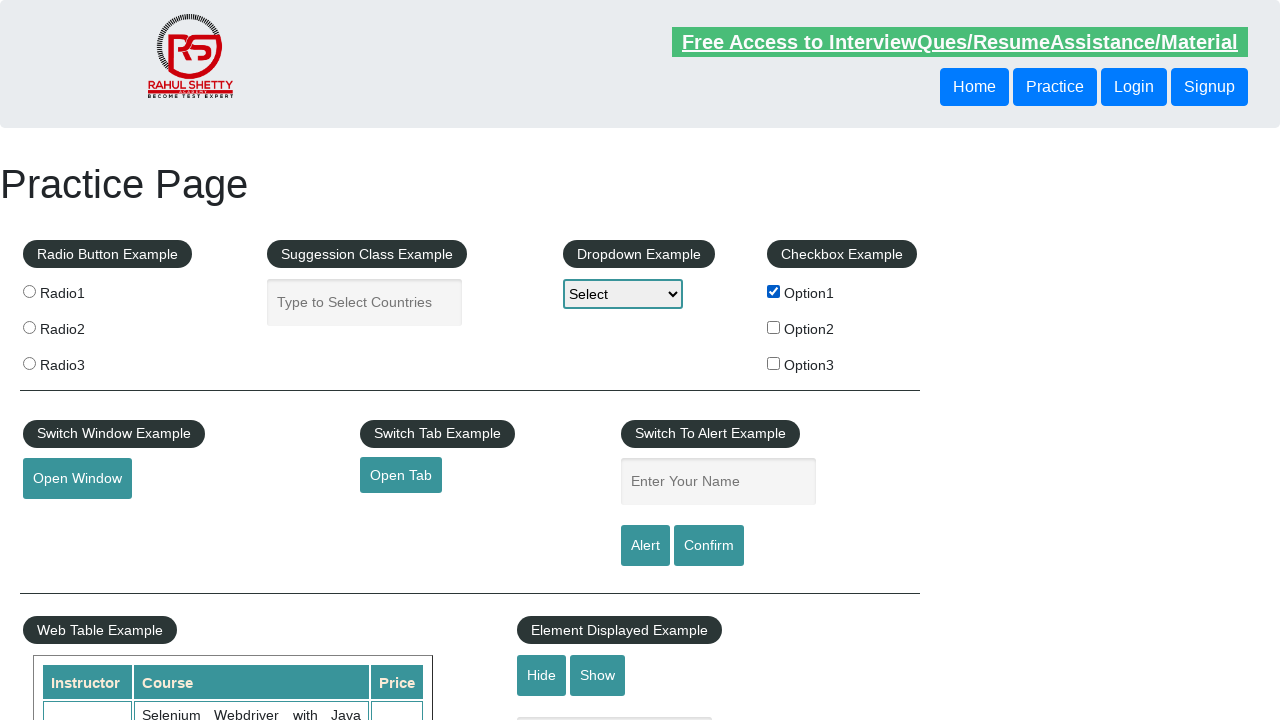

Verified checkbox #checkBoxOption1 is selected
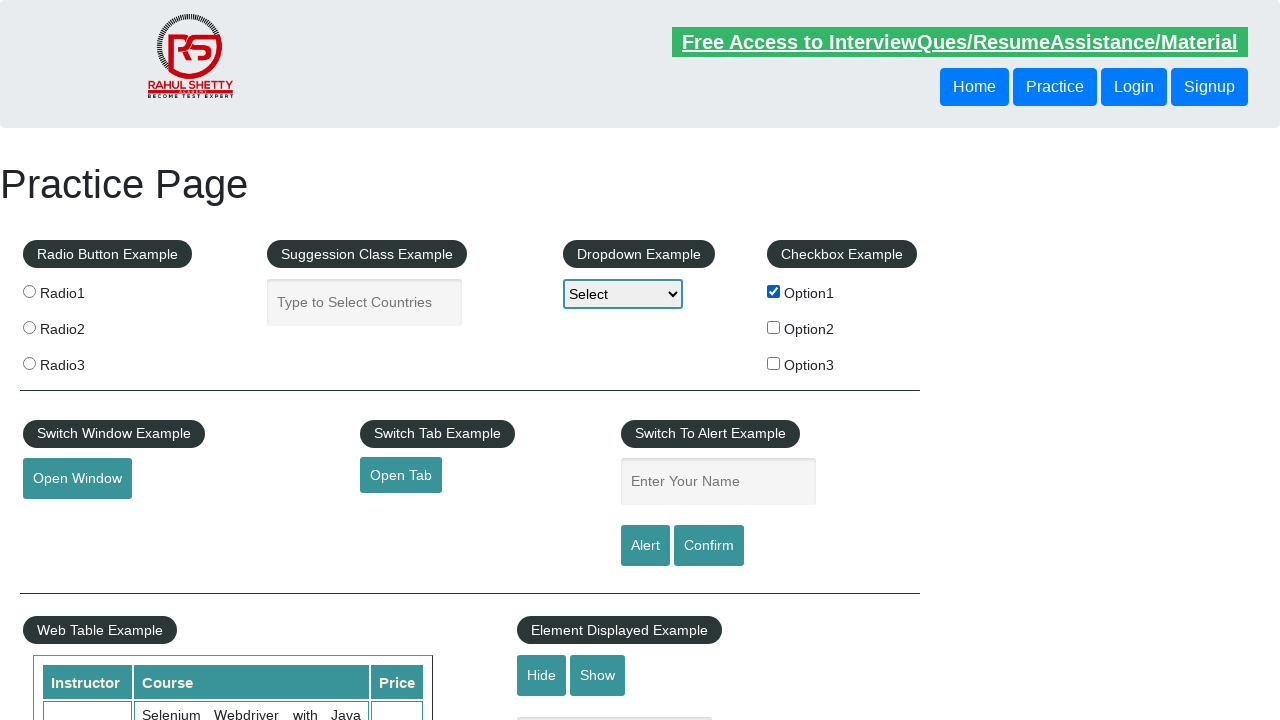

Retrieved count of all checkboxes on page: 3
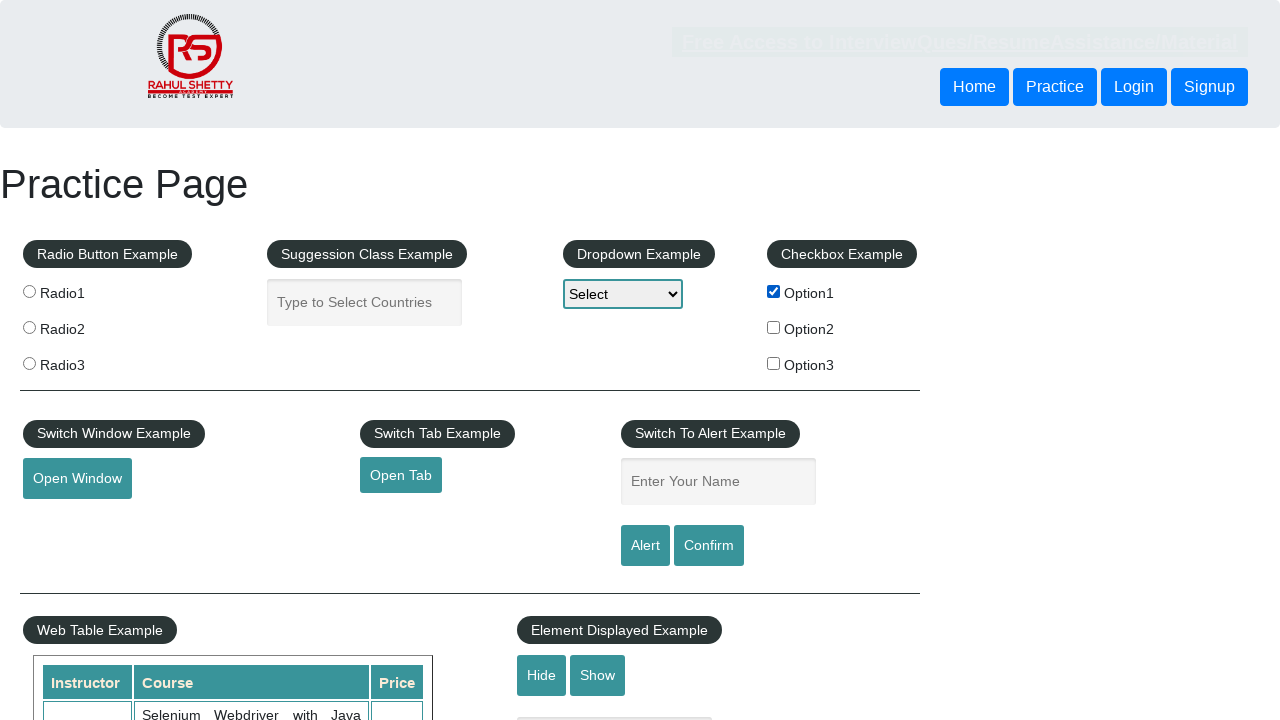

Clicked checkbox #checkBoxOption1 to deselect it at (774, 291) on #checkBoxOption1
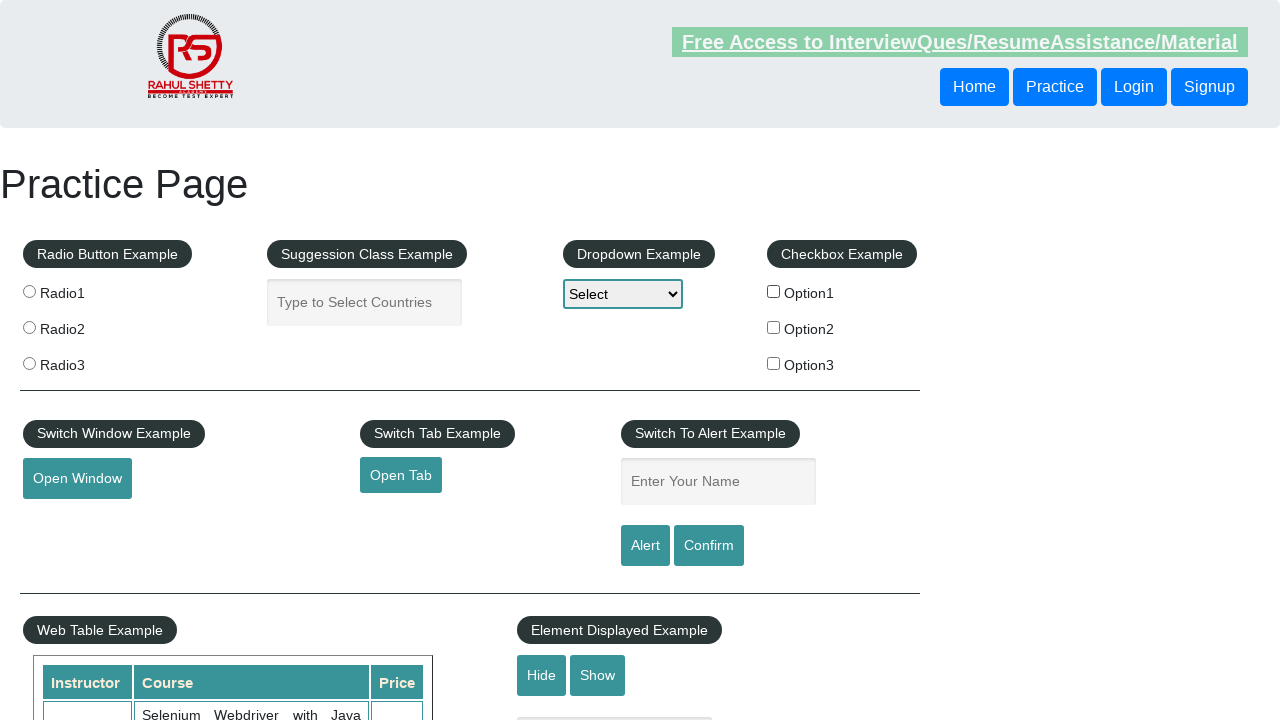

Verified checkbox #checkBoxOption1 is deselected
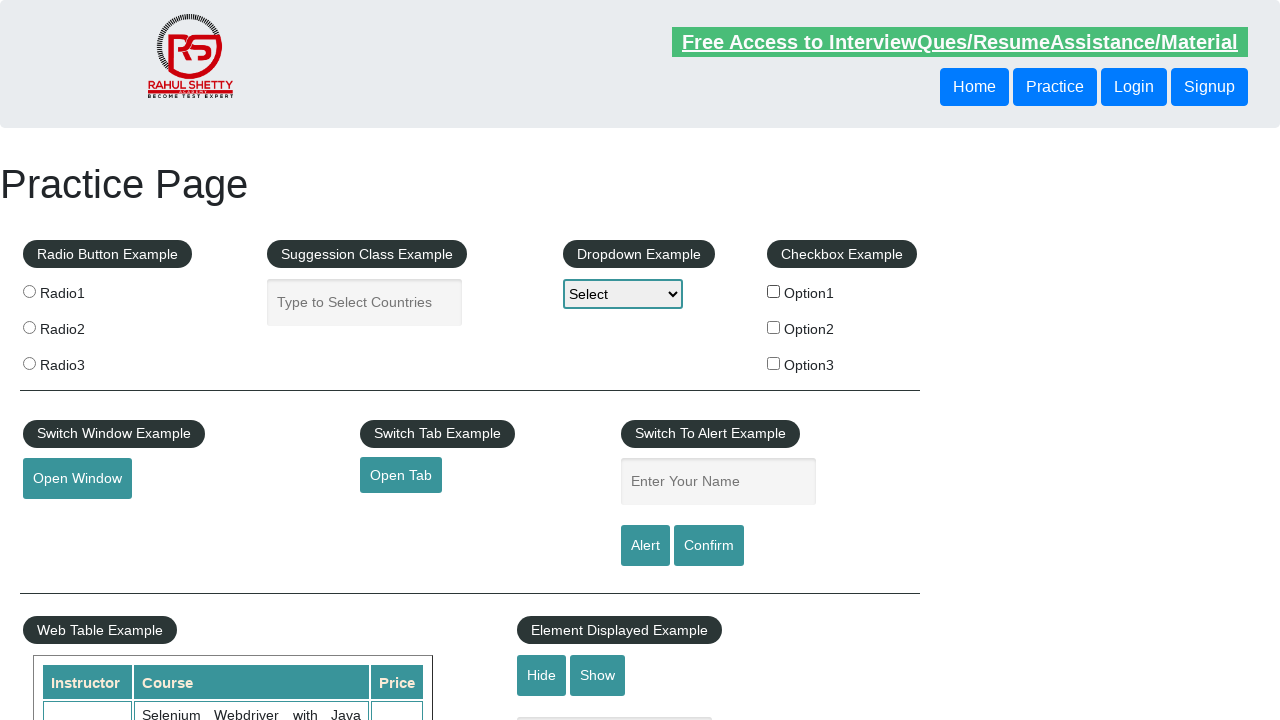

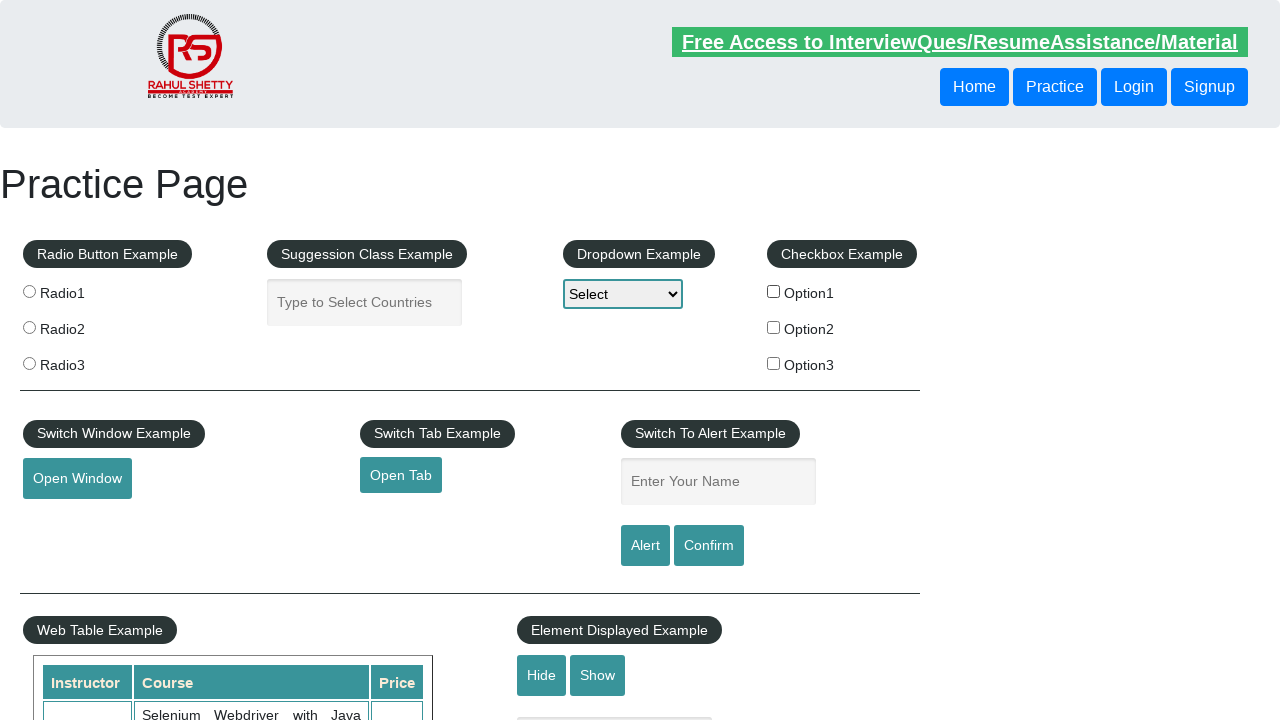